Tests the Python.org website search functionality by entering "selenium" as a search query and submitting the form

Starting URL: https://www.python.org

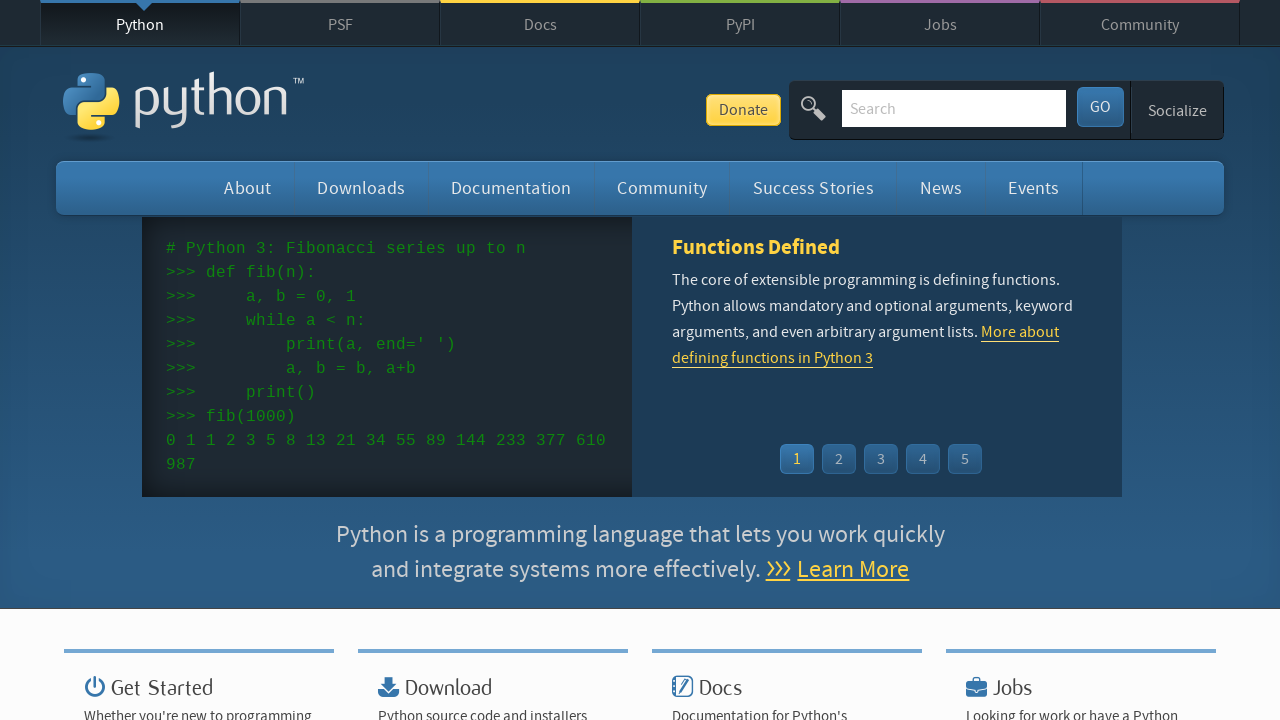

Filled search box with 'selenium' query on input[name='q']
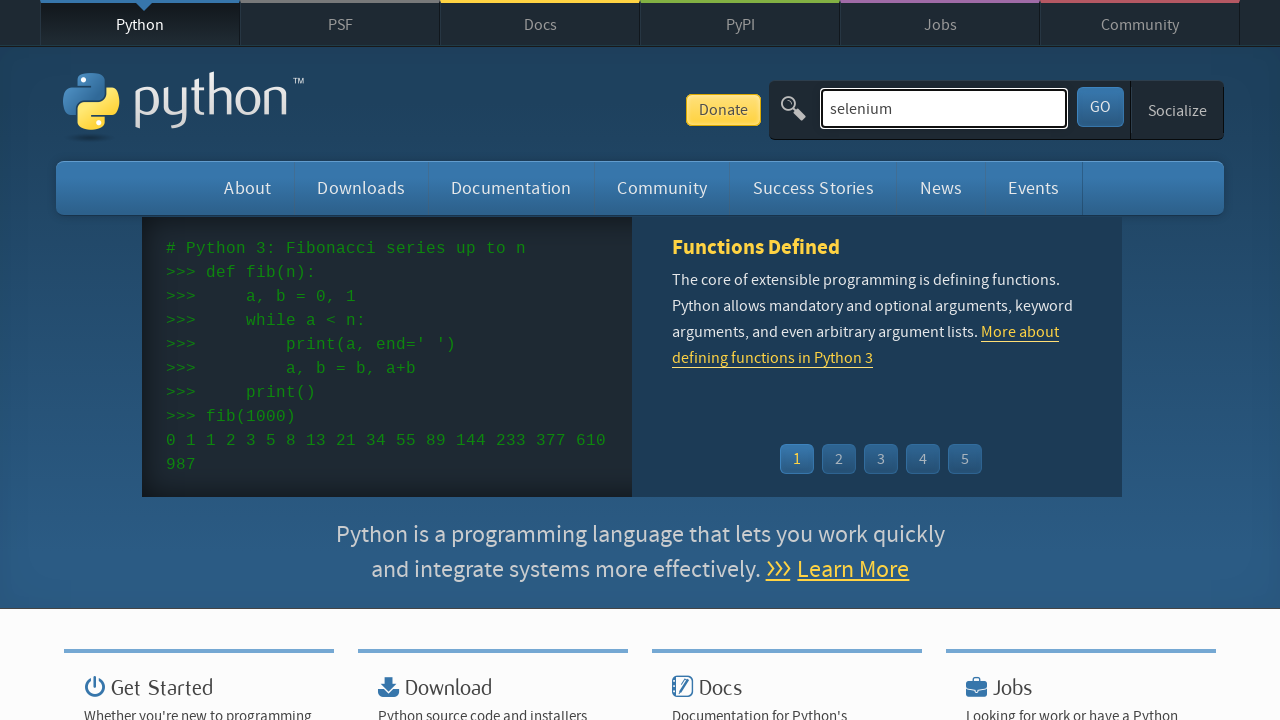

Pressed Enter to submit search form on input[name='q']
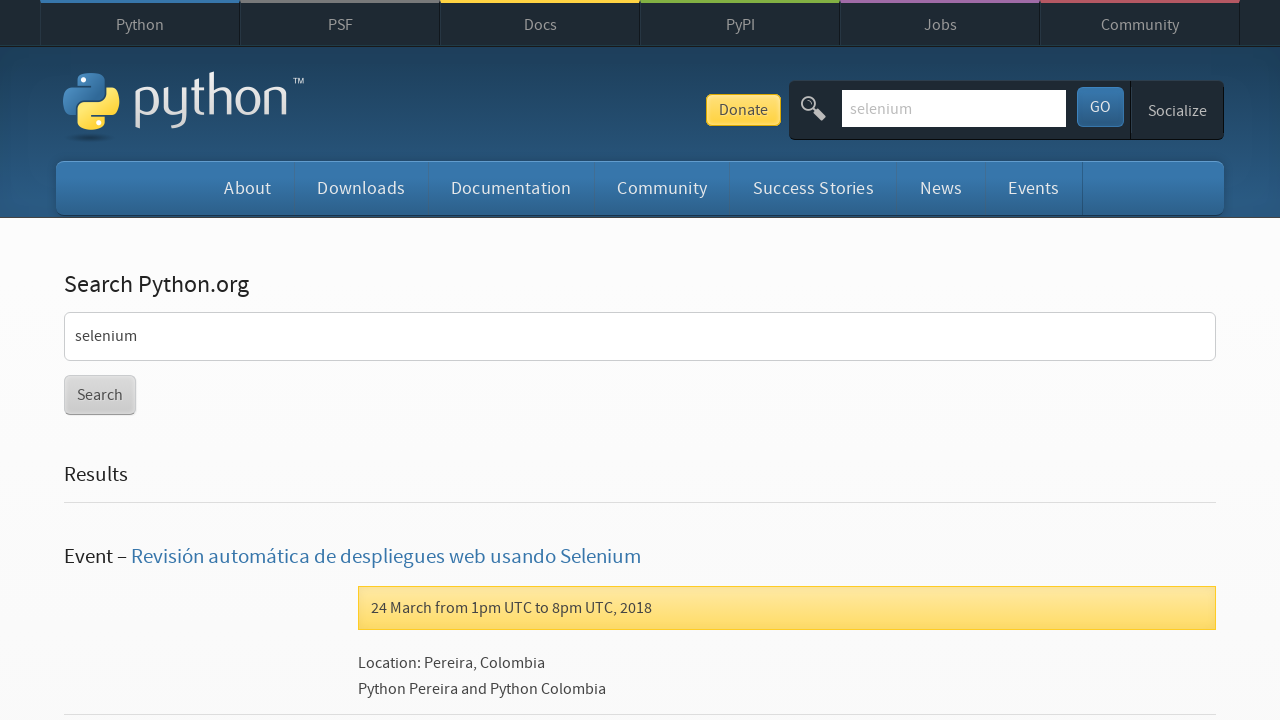

Search results loaded successfully
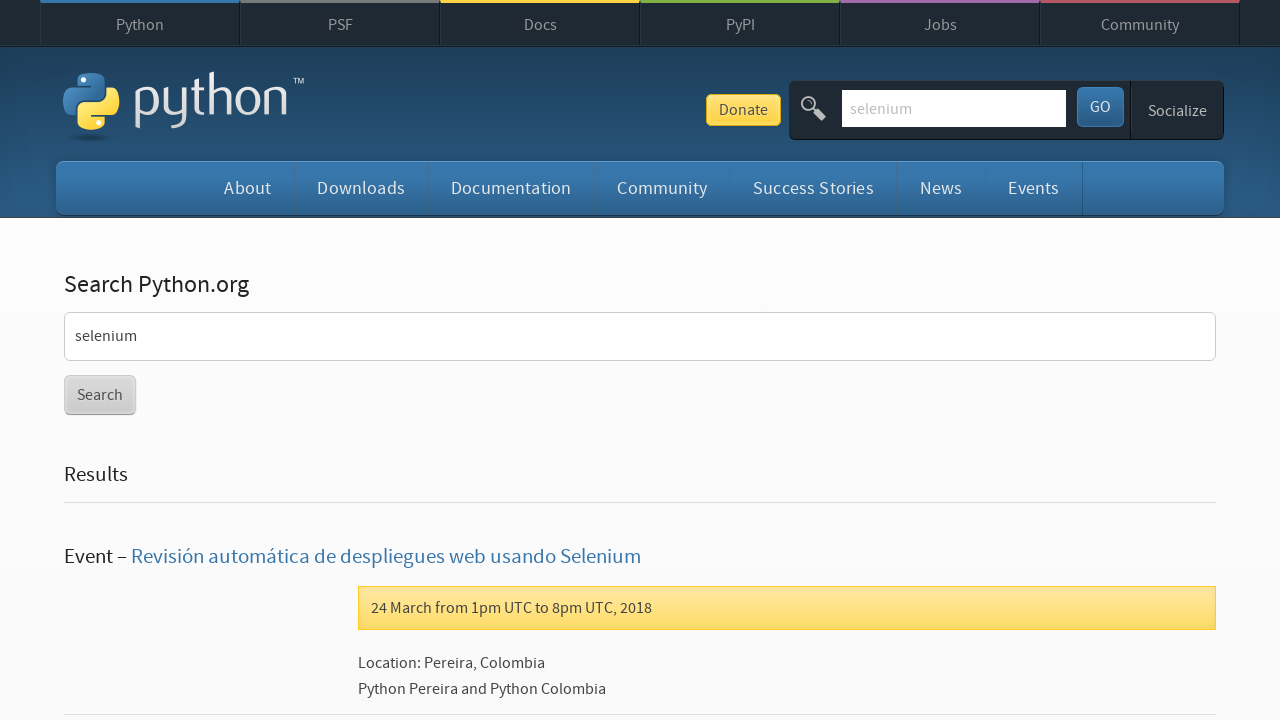

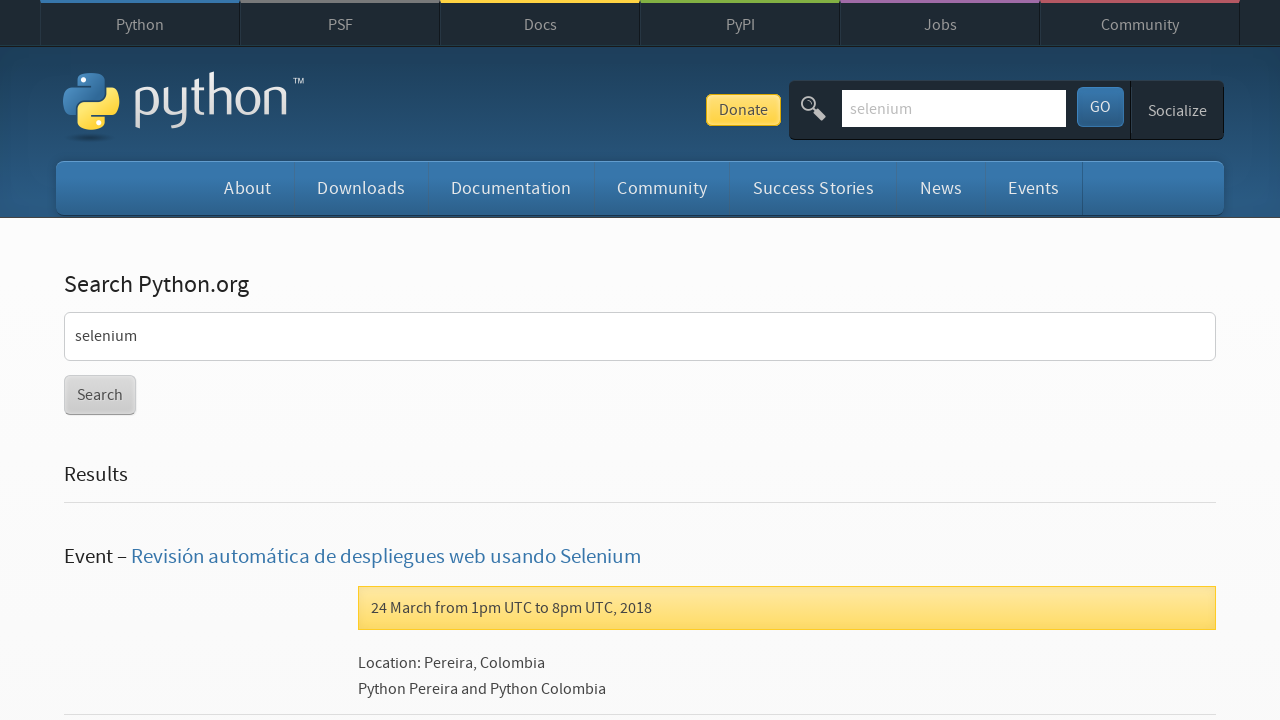